Fills a Google Form with property information including links, addresses, and prices, then submits multiple entries

Starting URL: https://forms.gle/gNSEL1FM2qUDWpP66

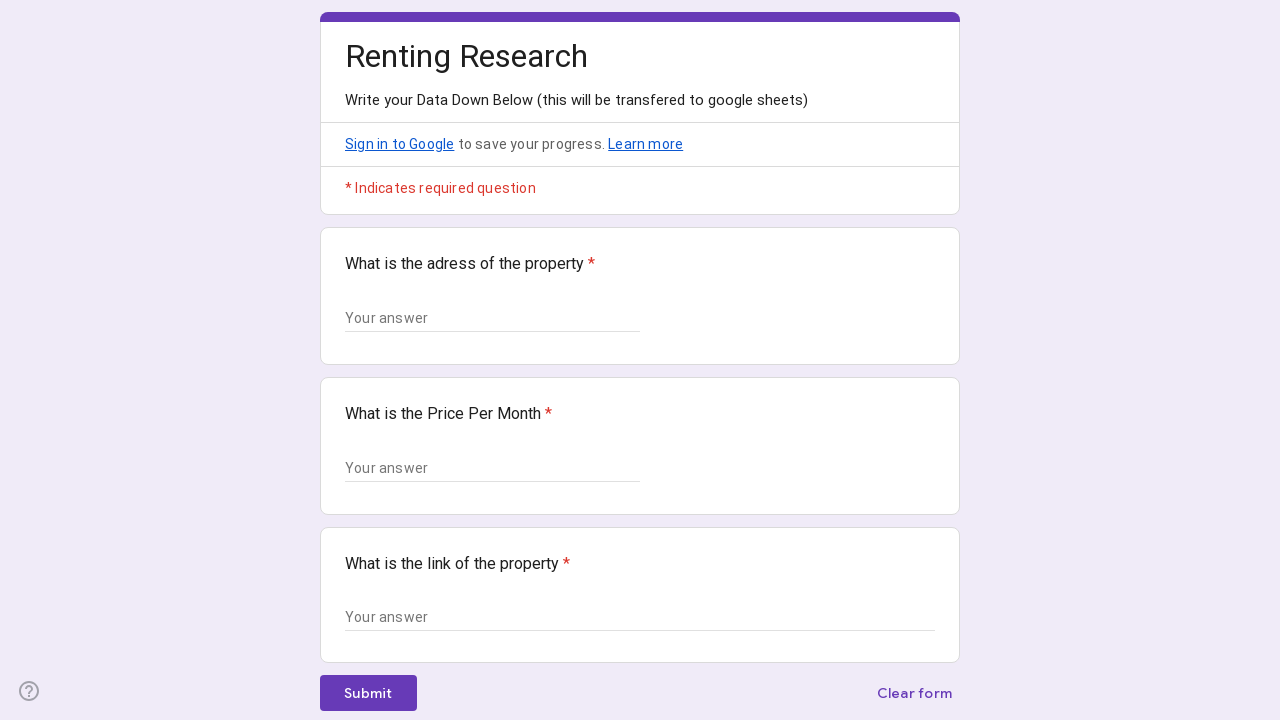

Form field visible for entry 1
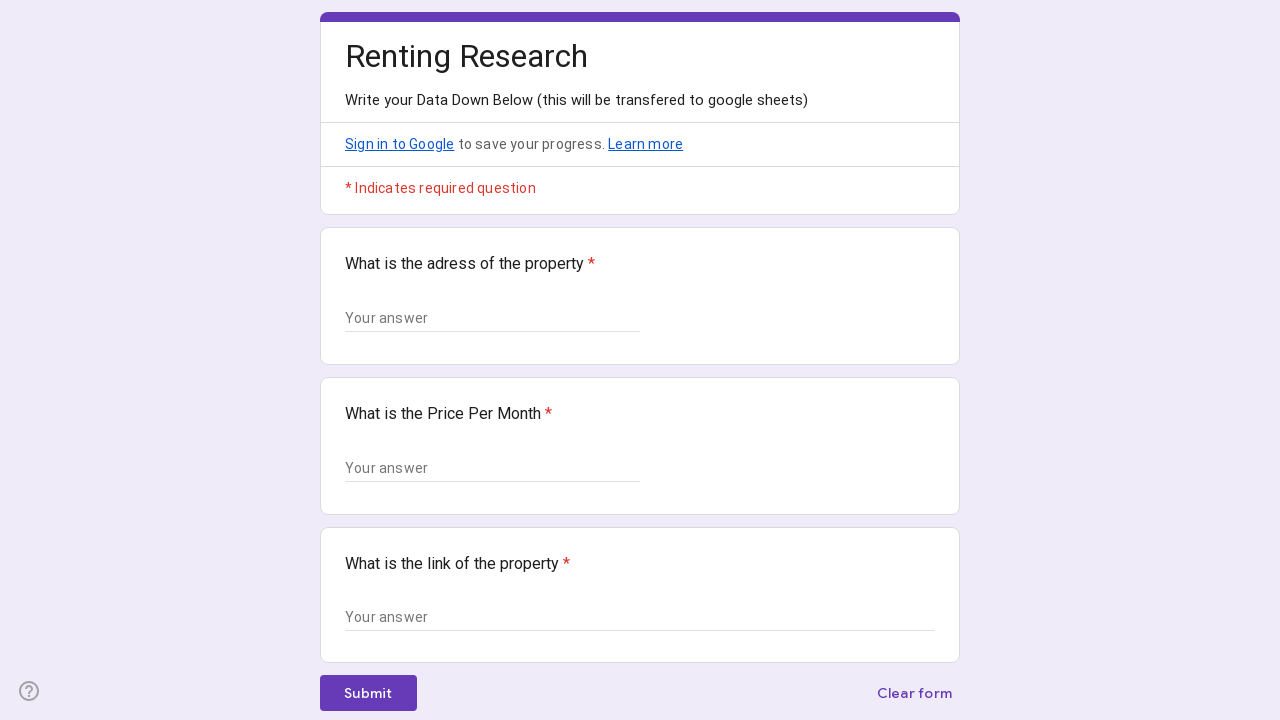

Filled link field with 'https://example-property1.com/listing' on textarea >> nth=0
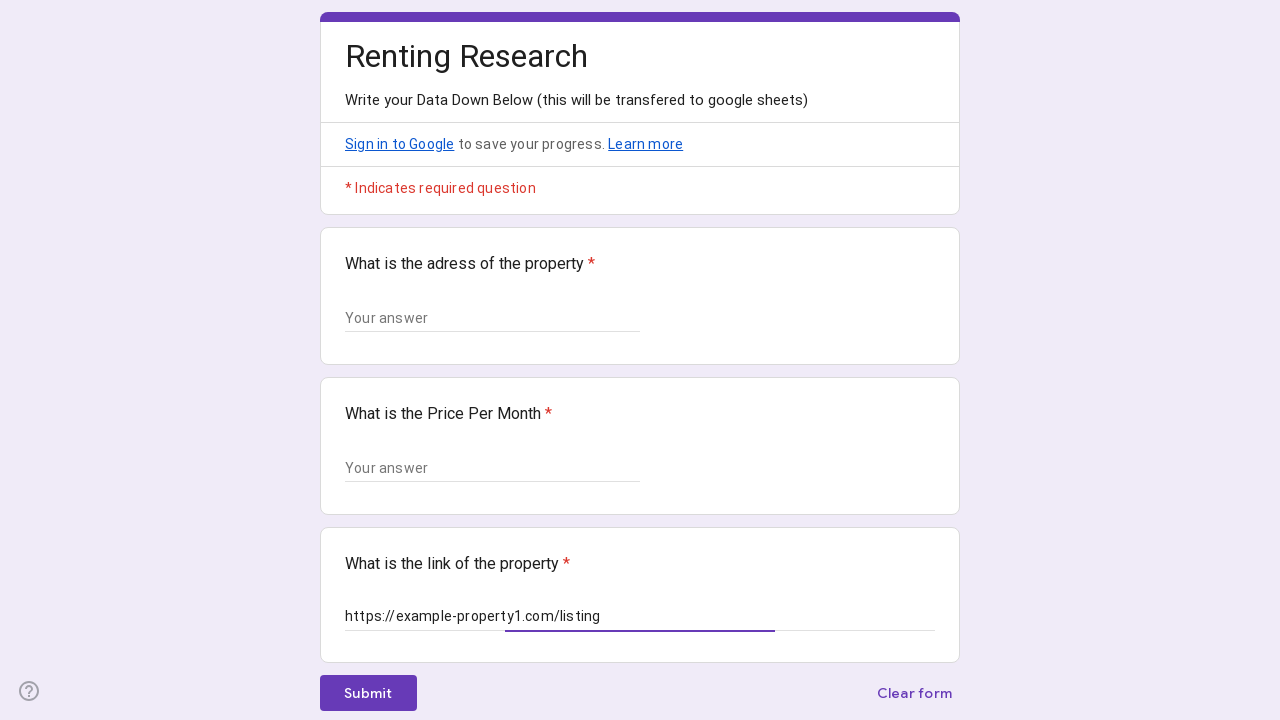

Filled address field with '123 Main Street, Apt 4B' on xpath=//*[@id="mG61Hd"]/div[2]/div/div[2]/div[1]/div/div/div[2]/div/div[1]/div/d
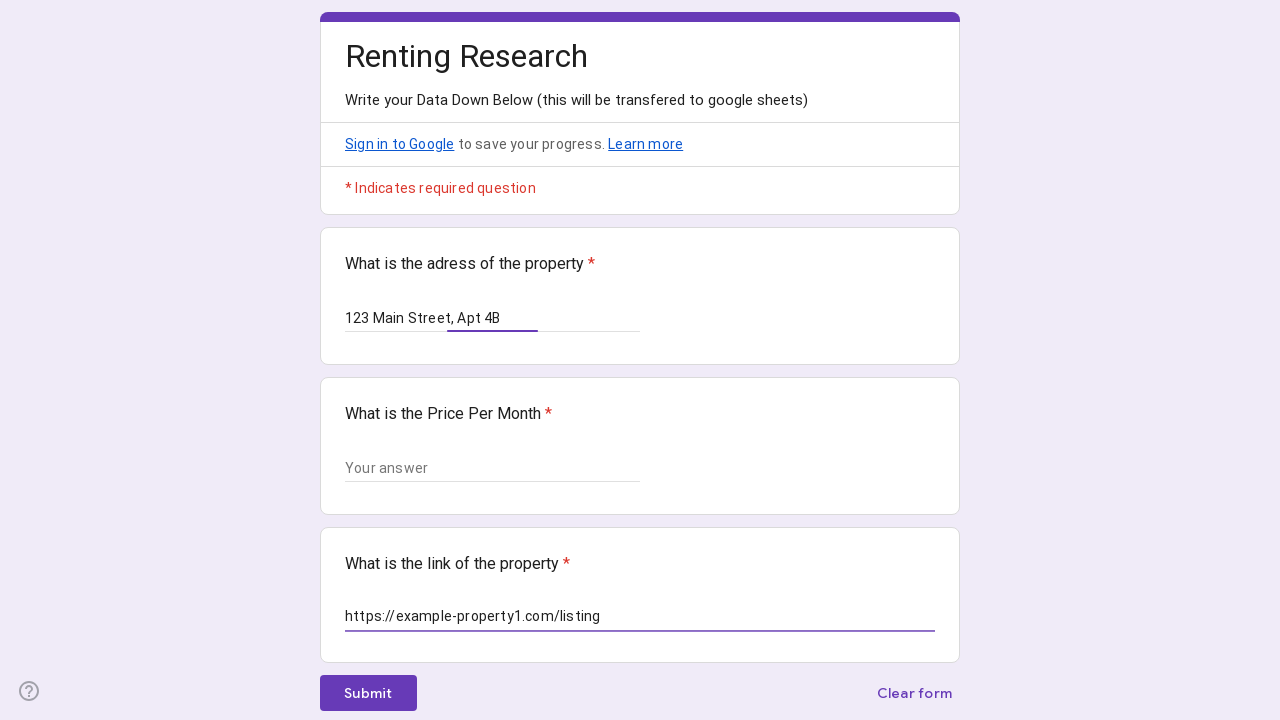

Filled price field with '$1,500/month' on xpath=//*[@id="mG61Hd"]/div[2]/div/div[2]/div[2]/div/div/div[2]/div/div[1]/div/d
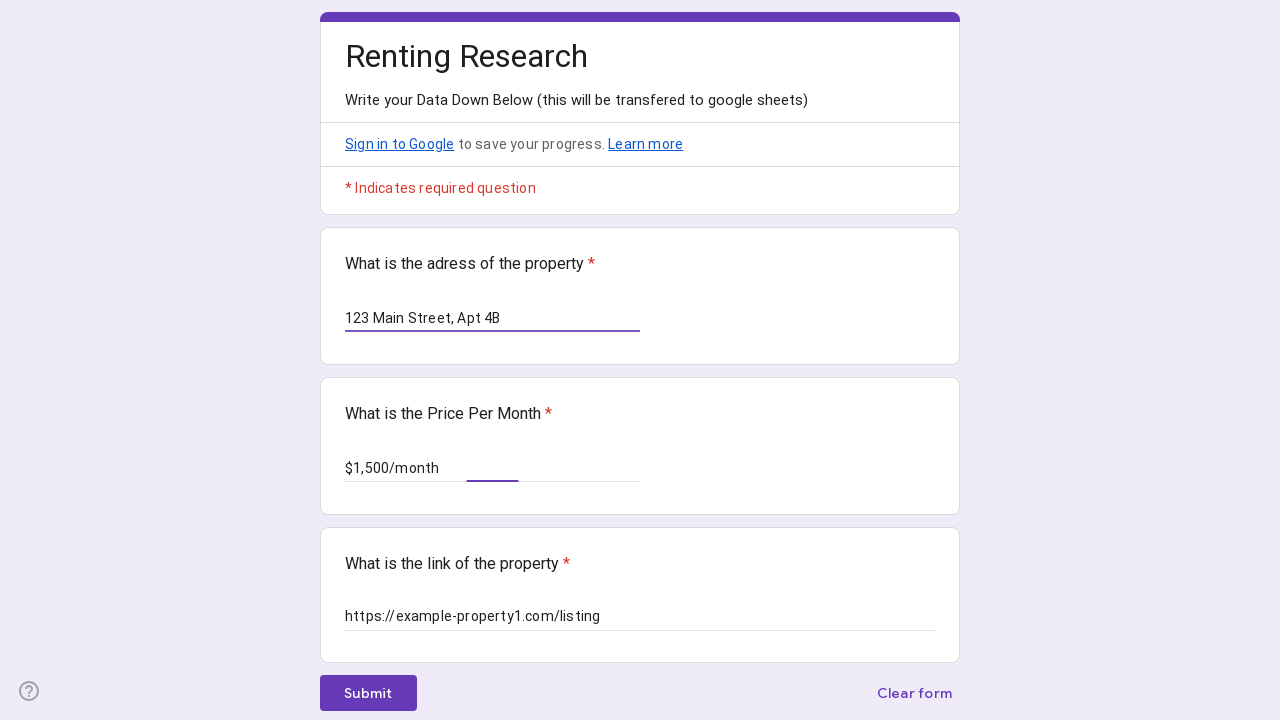

Clicked submit button for entry 1 at (368, 693) on .RveJvd >> nth=0
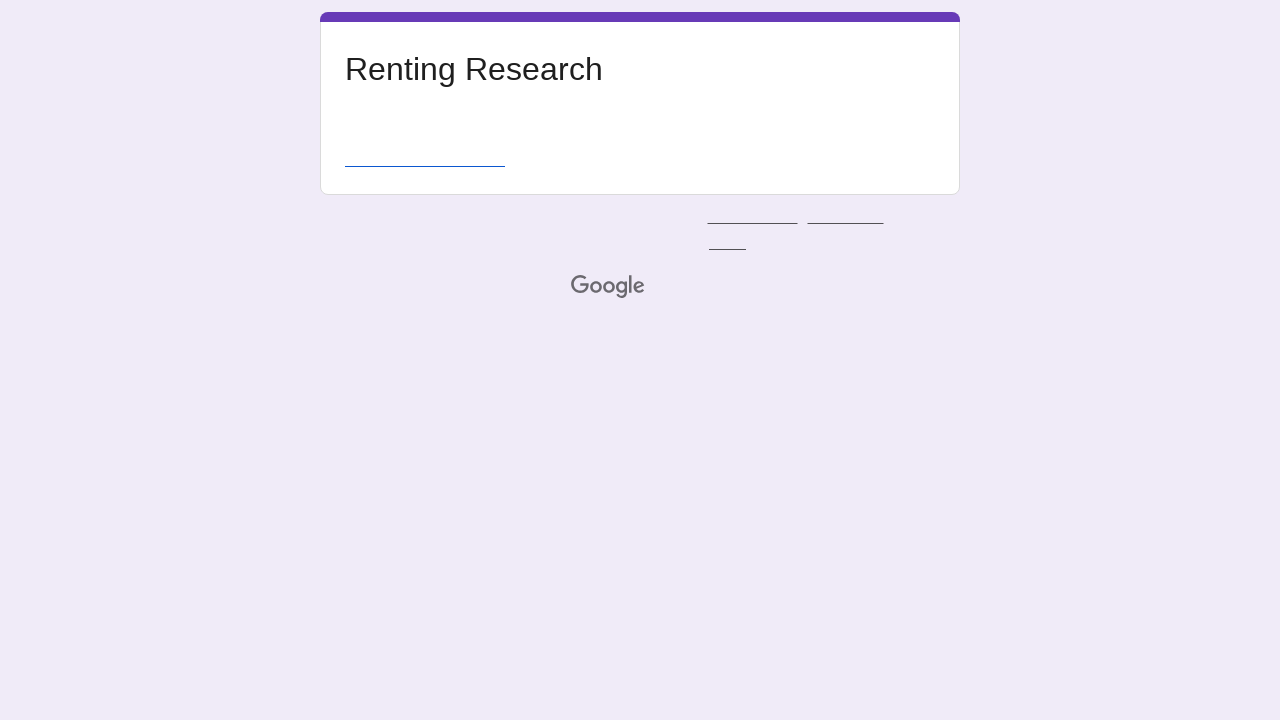

Submit another response link became visible
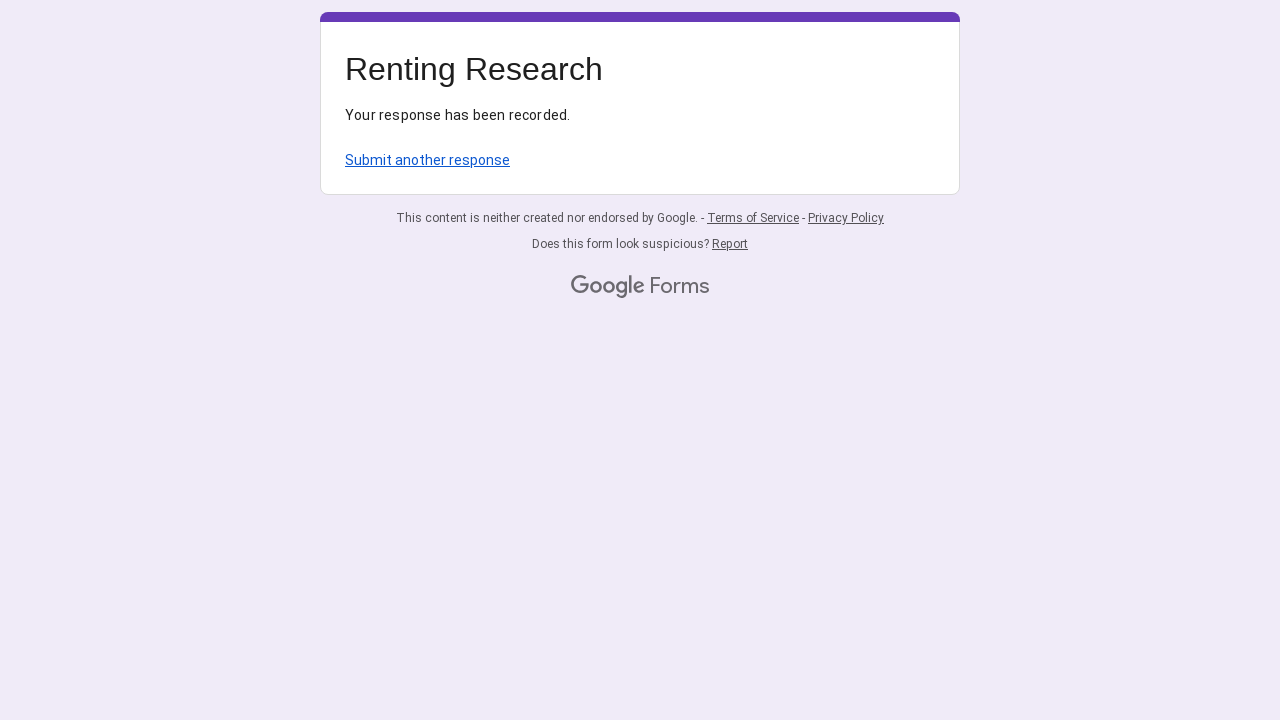

Clicked submit another response link to return to form at (428, 160) on a >> nth=0
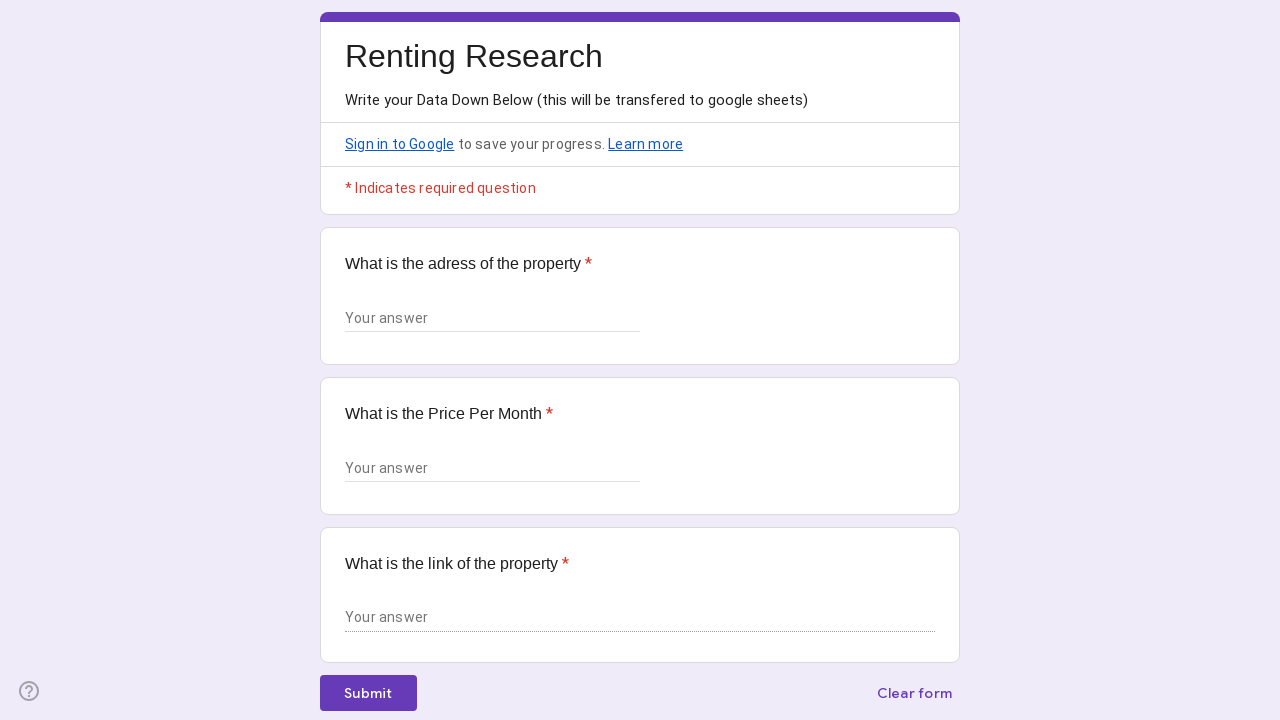

Form field visible for entry 2
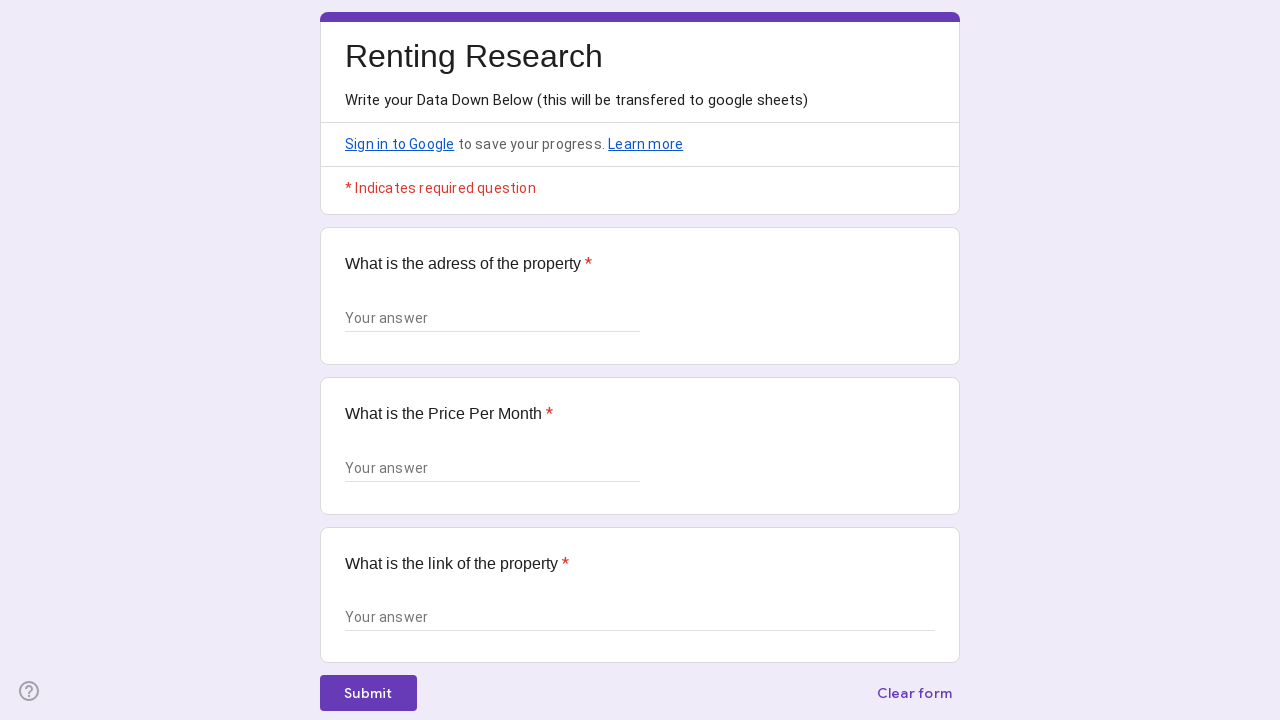

Filled link field with 'https://example-property2.com/listing' on textarea >> nth=0
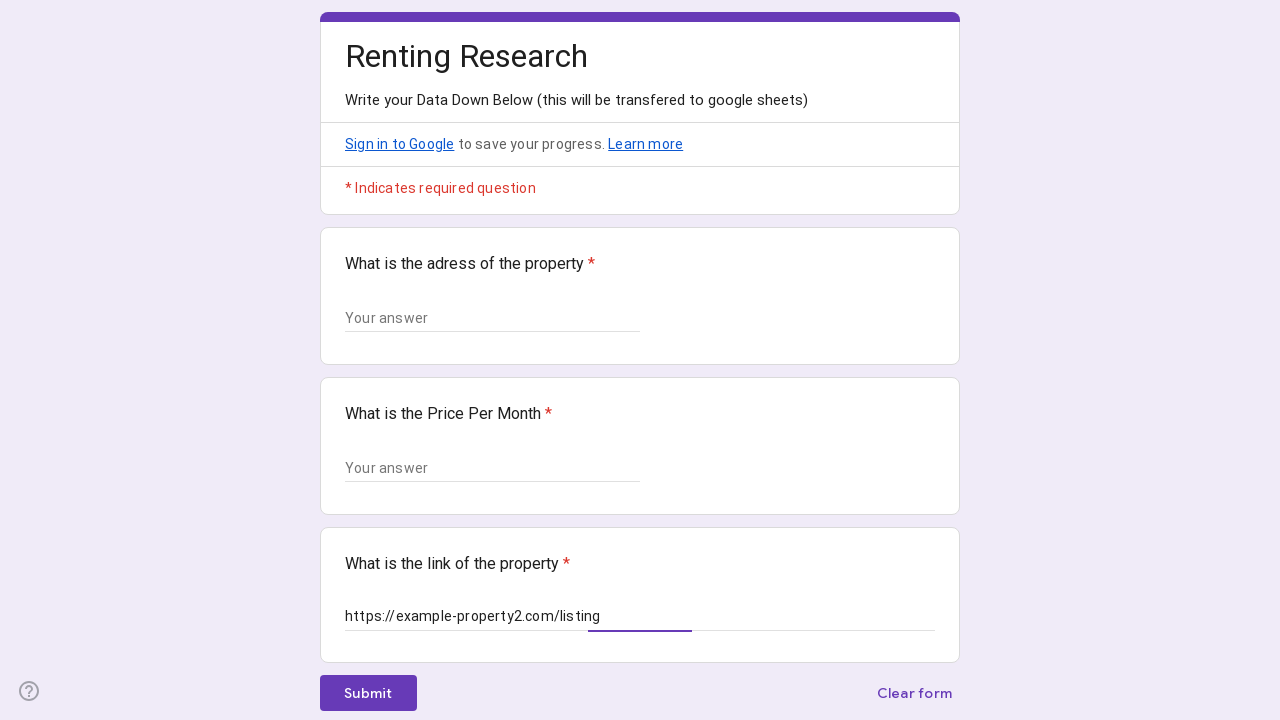

Filled address field with '456 Oak Avenue, Unit 12' on xpath=//*[@id="mG61Hd"]/div[2]/div/div[2]/div[1]/div/div/div[2]/div/div[1]/div/d
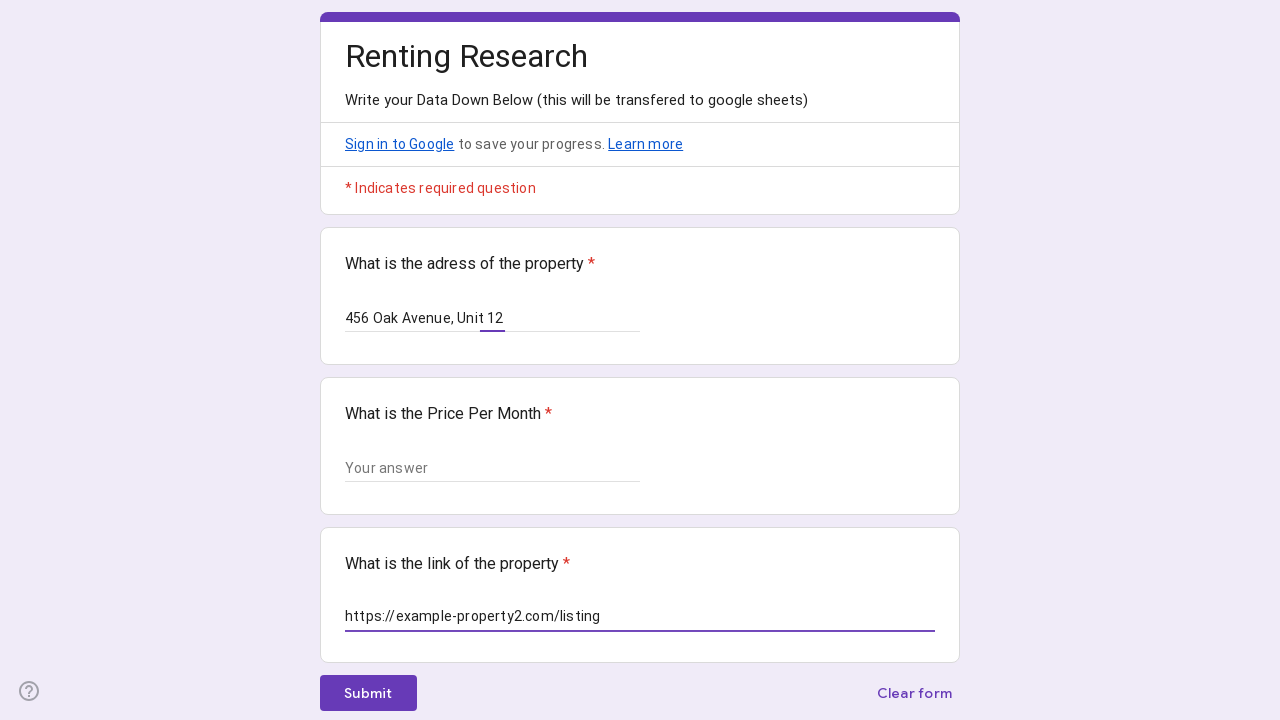

Filled price field with '$2,200/month' on xpath=//*[@id="mG61Hd"]/div[2]/div/div[2]/div[2]/div/div/div[2]/div/div[1]/div/d
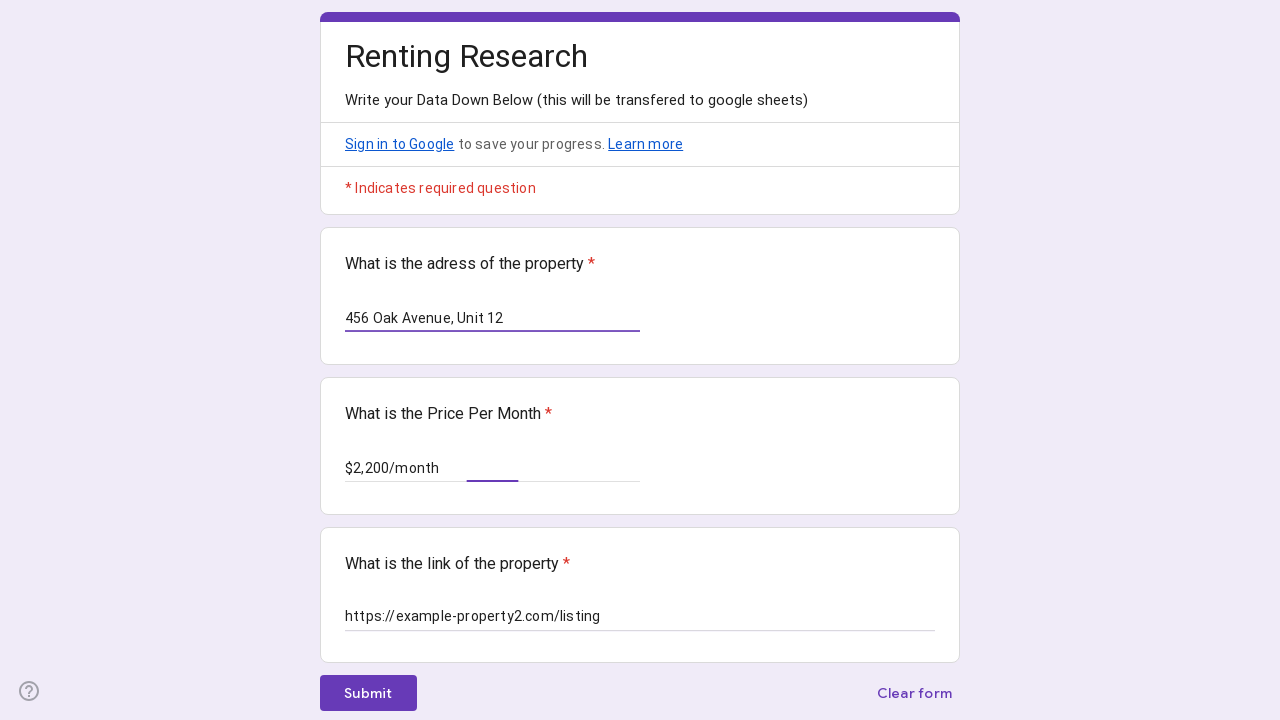

Clicked submit button for entry 2 at (368, 693) on .RveJvd >> nth=0
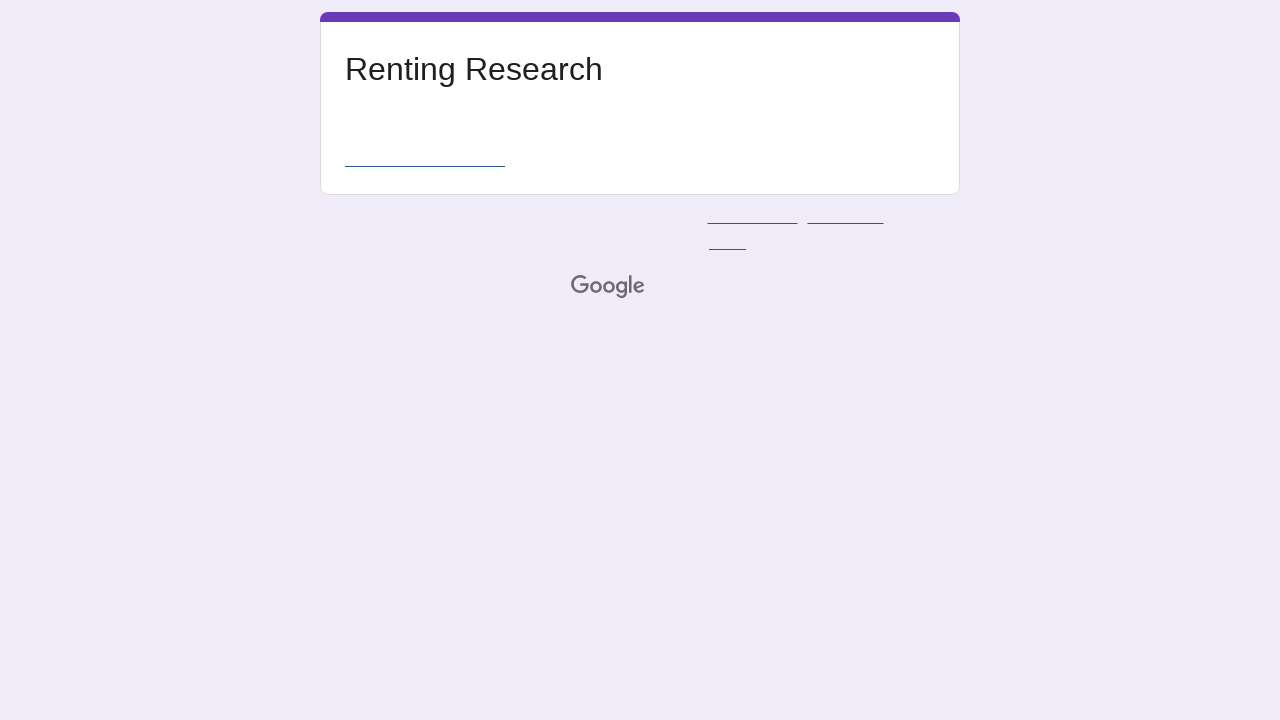

Submit another response link became visible
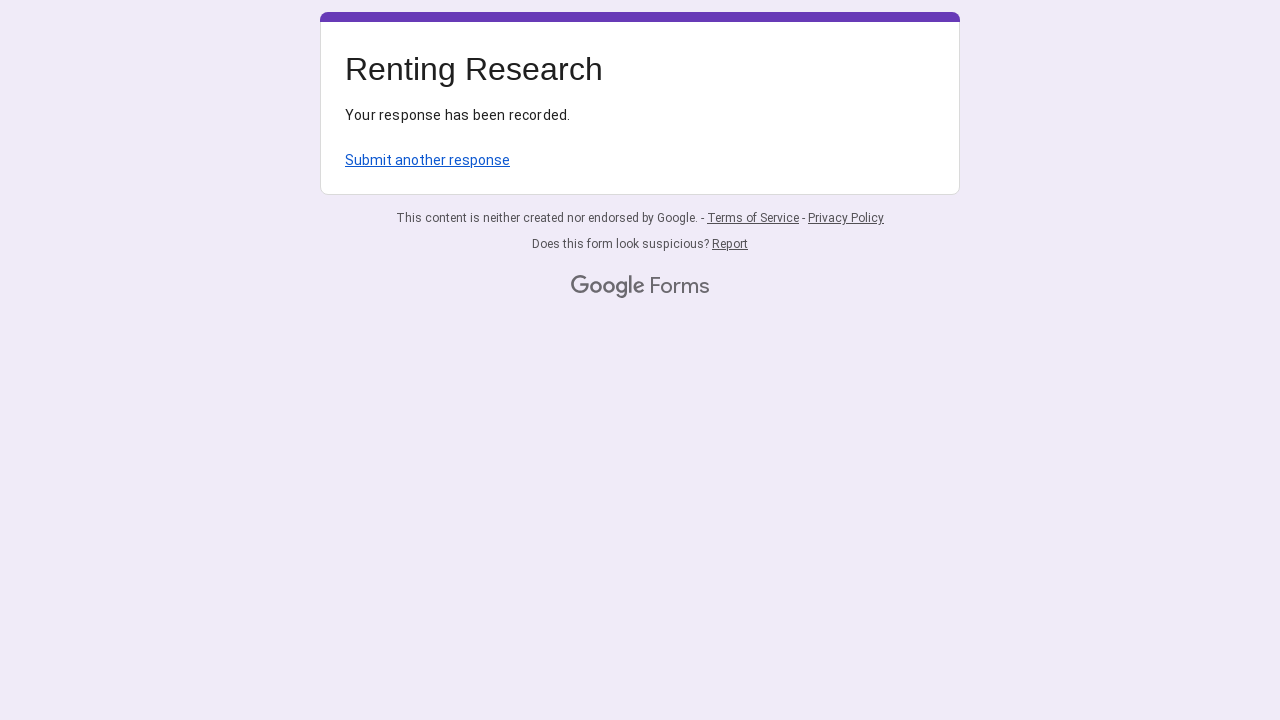

Clicked submit another response link to return to form at (428, 160) on a >> nth=0
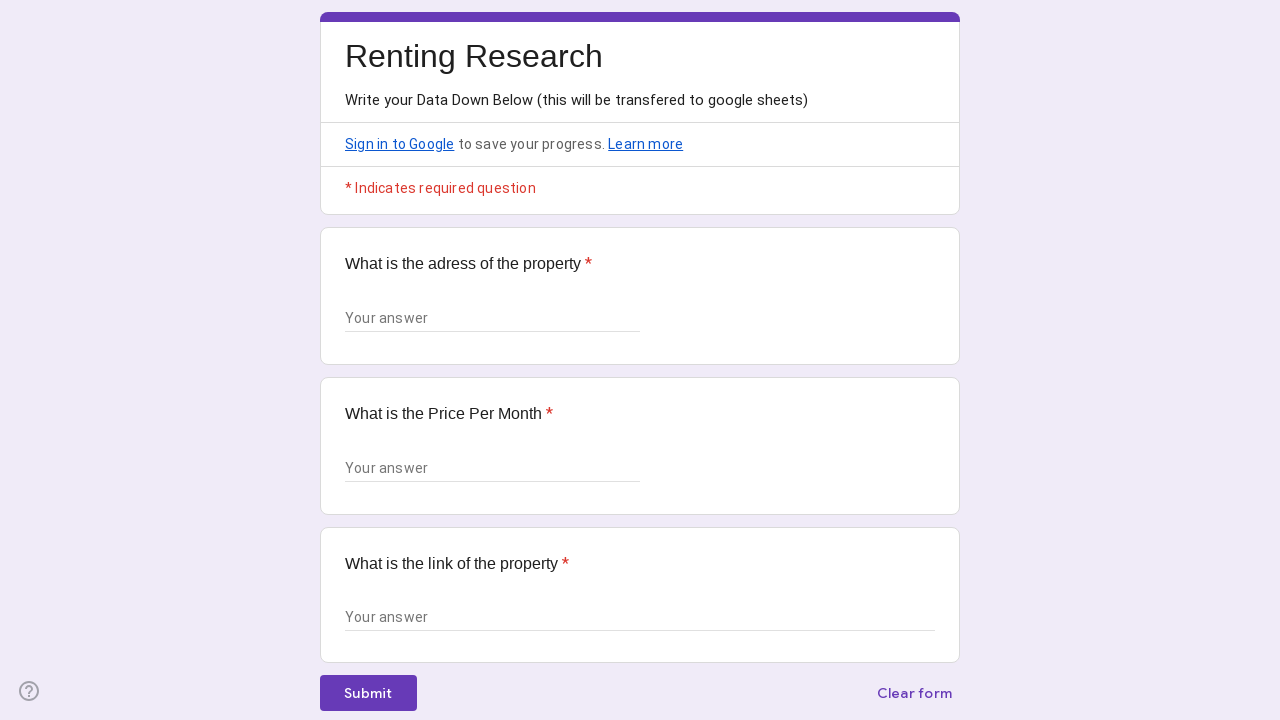

Form field visible for entry 3
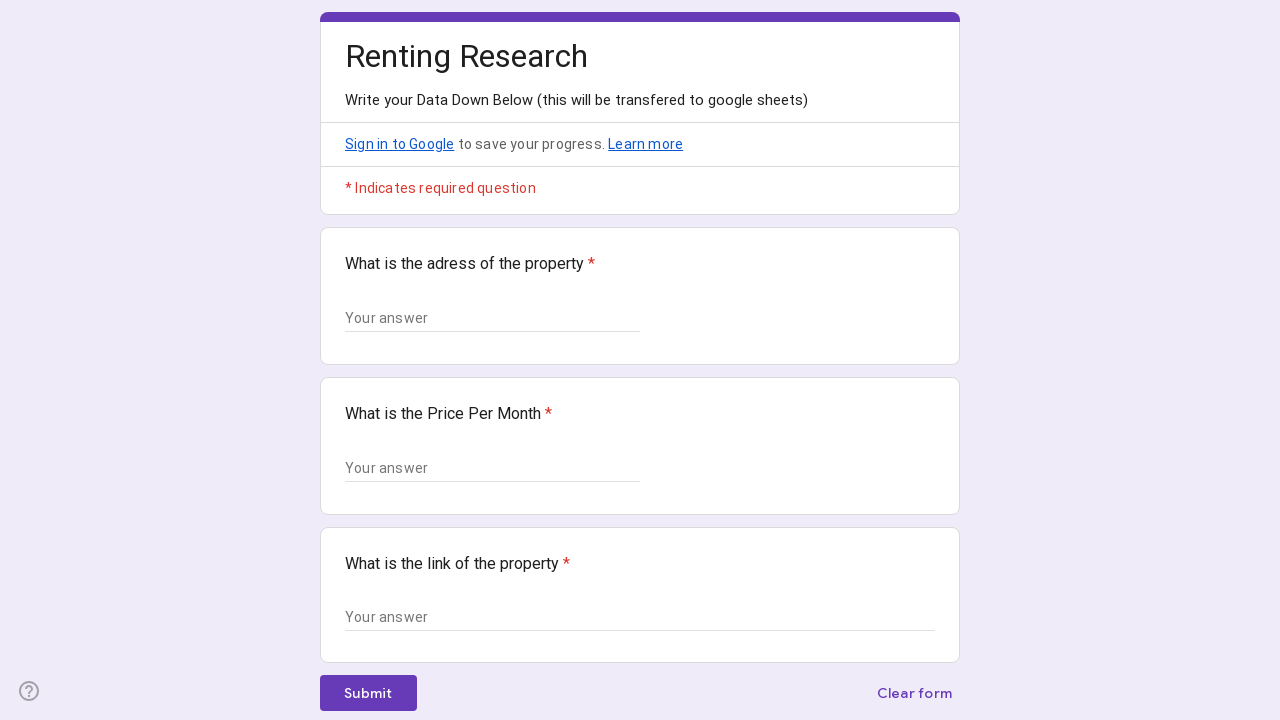

Filled link field with 'https://example-property3.com/listing' on textarea >> nth=0
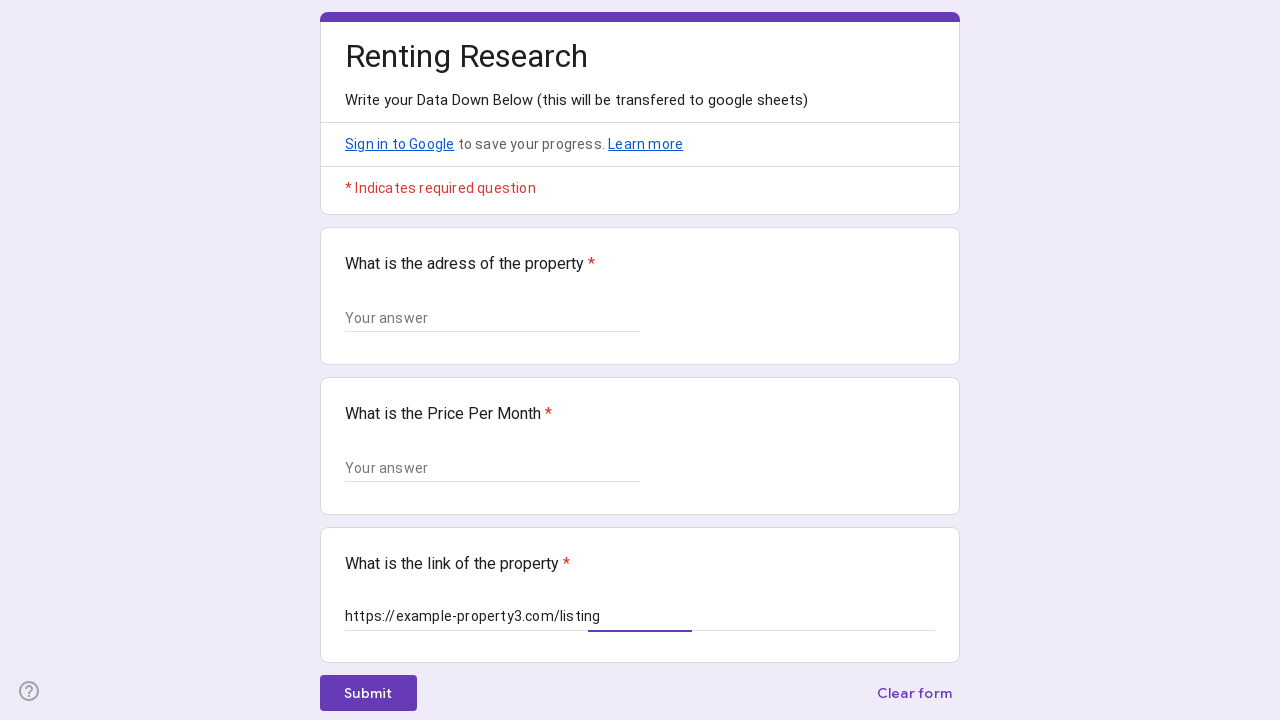

Filled address field with '789 Pine Road, Suite 200' on xpath=//*[@id="mG61Hd"]/div[2]/div/div[2]/div[1]/div/div/div[2]/div/div[1]/div/d
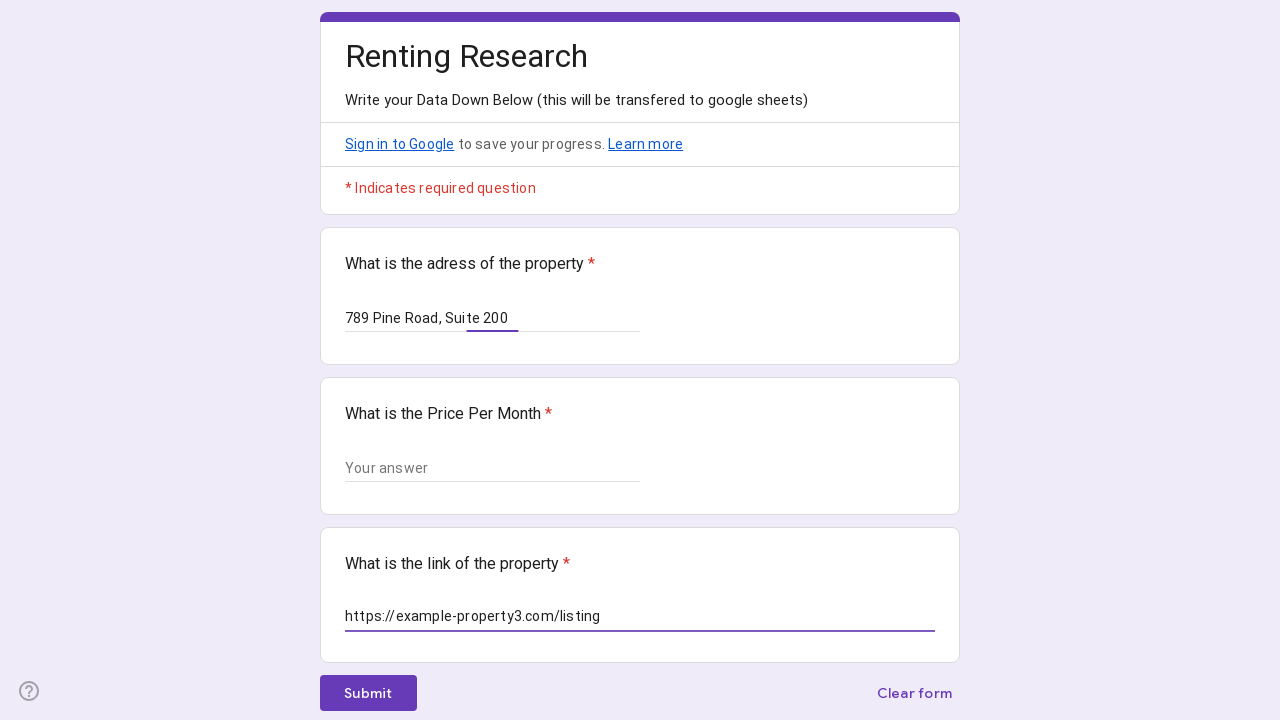

Filled price field with '$1,800/month' on xpath=//*[@id="mG61Hd"]/div[2]/div/div[2]/div[2]/div/div/div[2]/div/div[1]/div/d
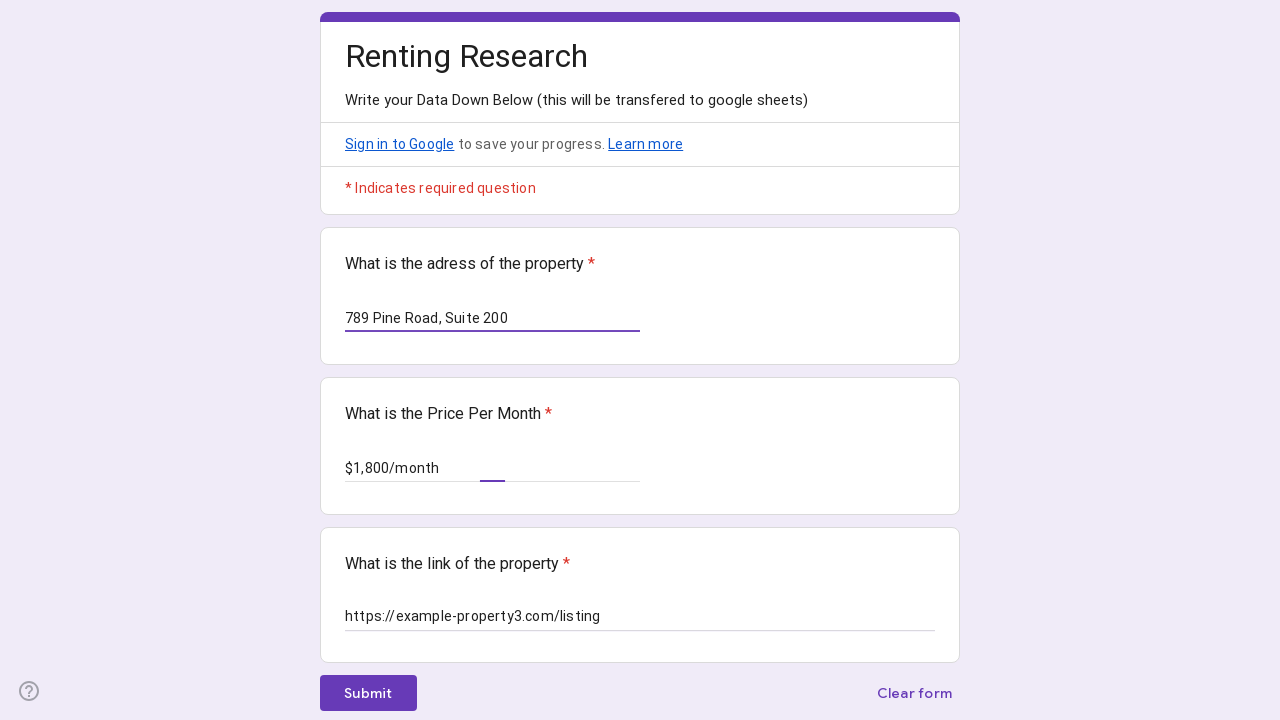

Clicked submit button for entry 3 at (368, 693) on .RveJvd >> nth=0
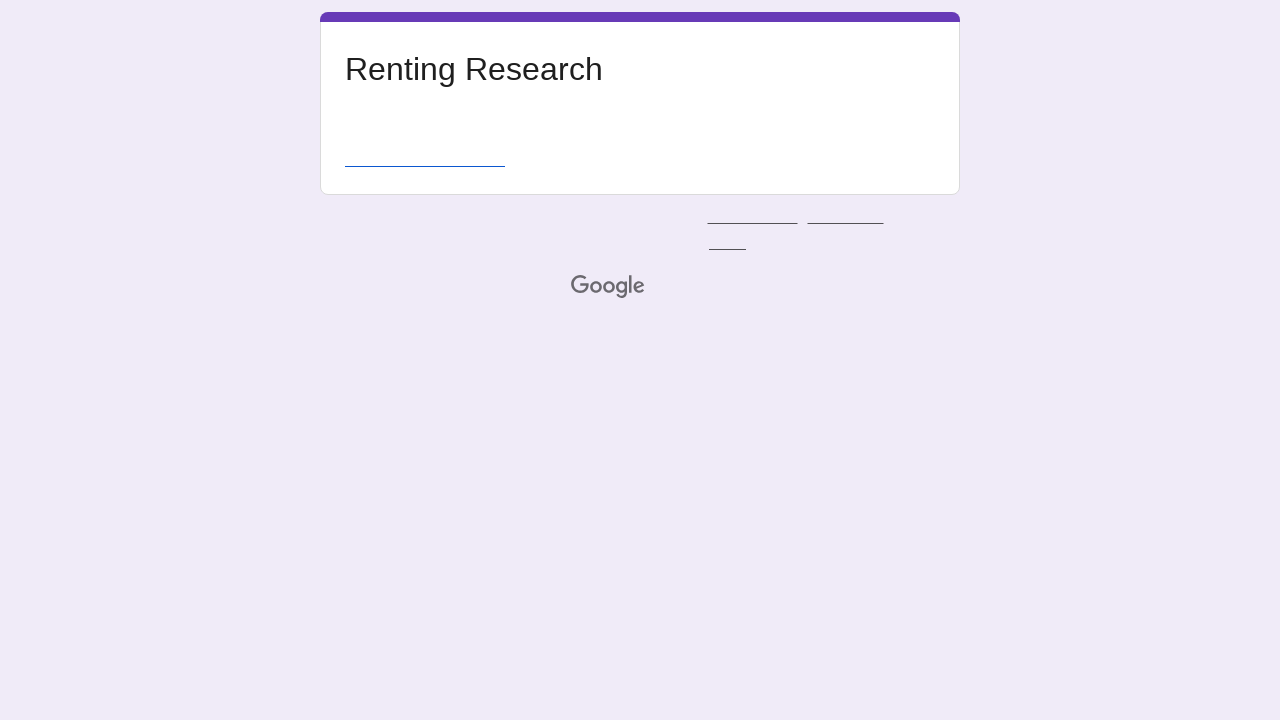

Submit another response link became visible
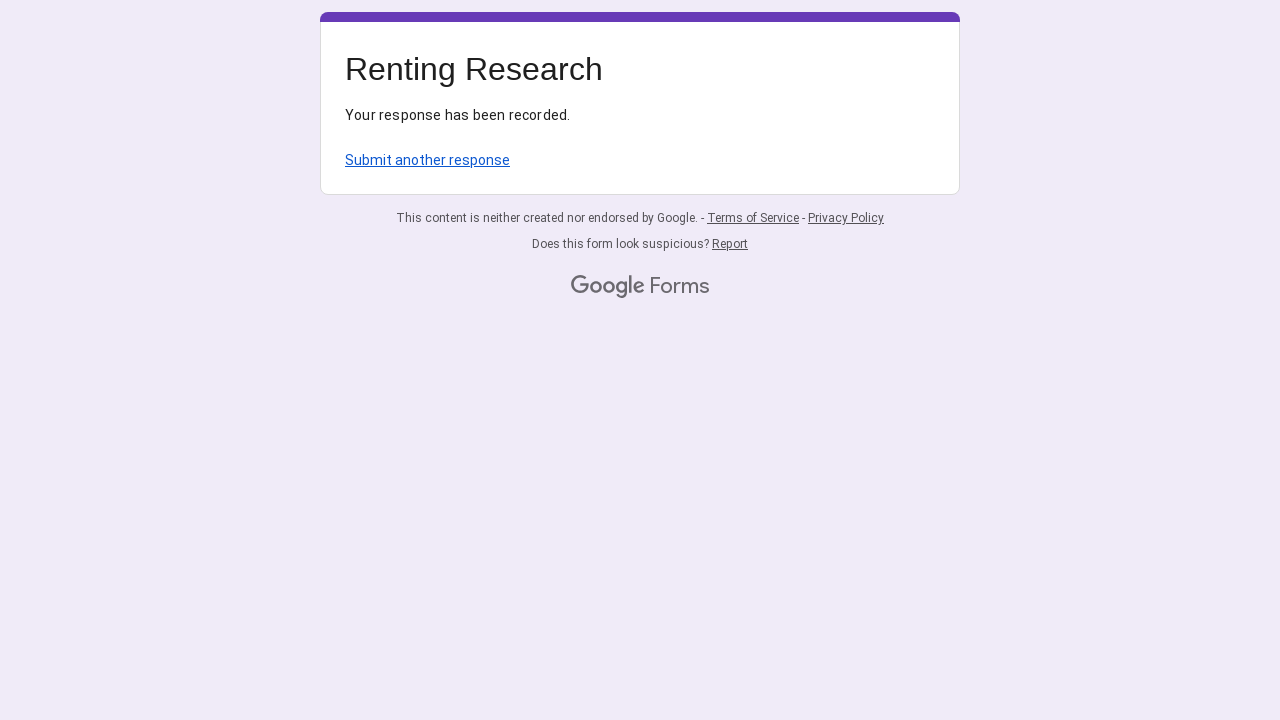

Clicked submit another response link to return to form at (428, 160) on a >> nth=0
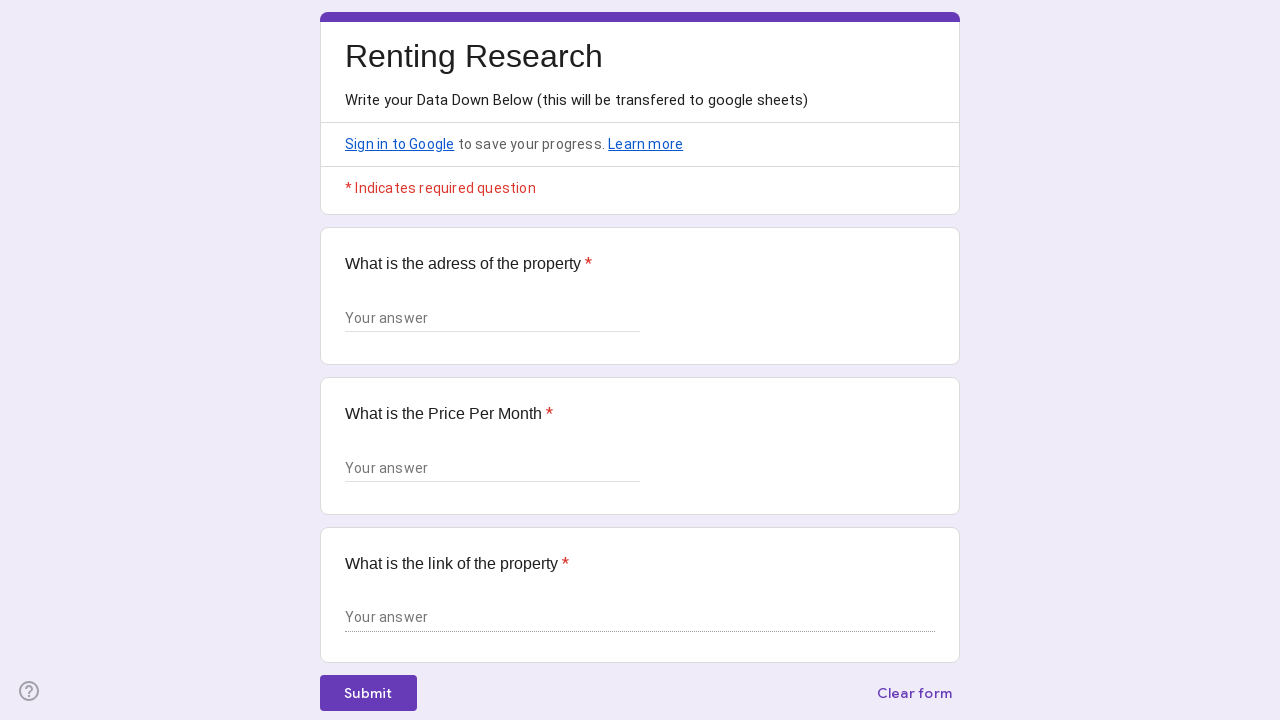

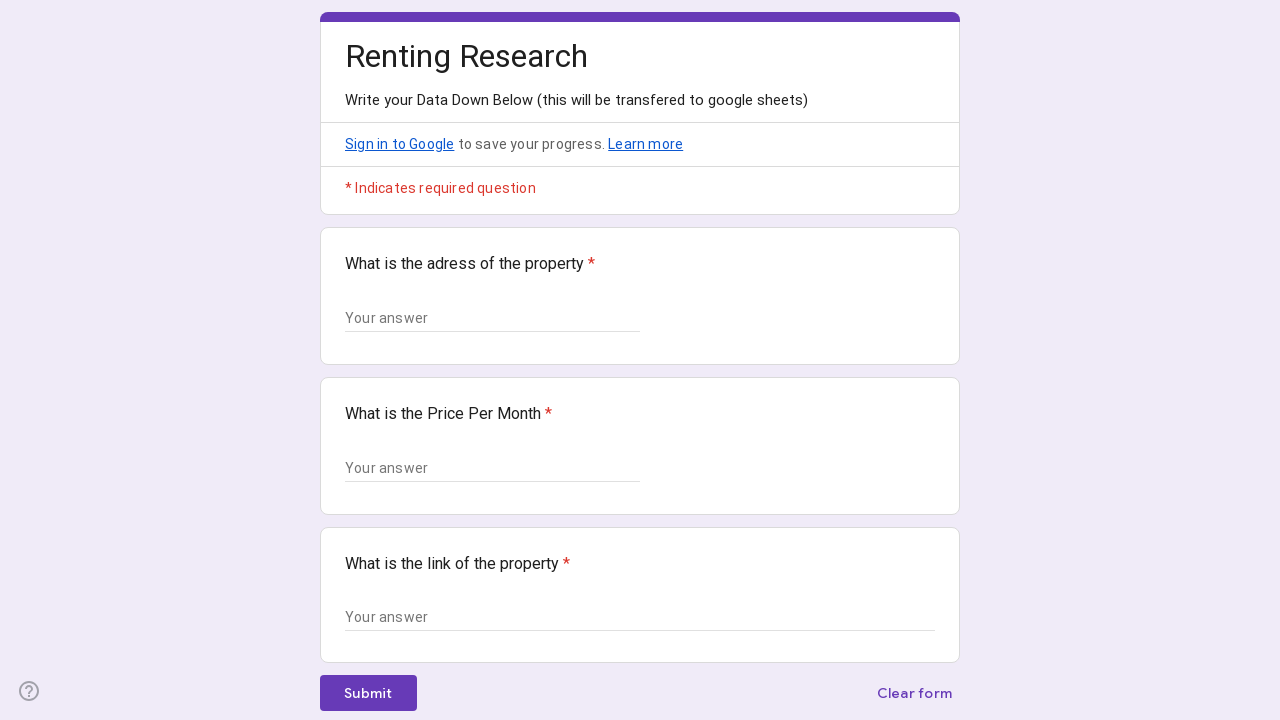